Opens multiple links from a specific section of the Selenium website in new tabs and switches between them to verify they loaded correctly

Starting URL: https://www.selenium.dev/

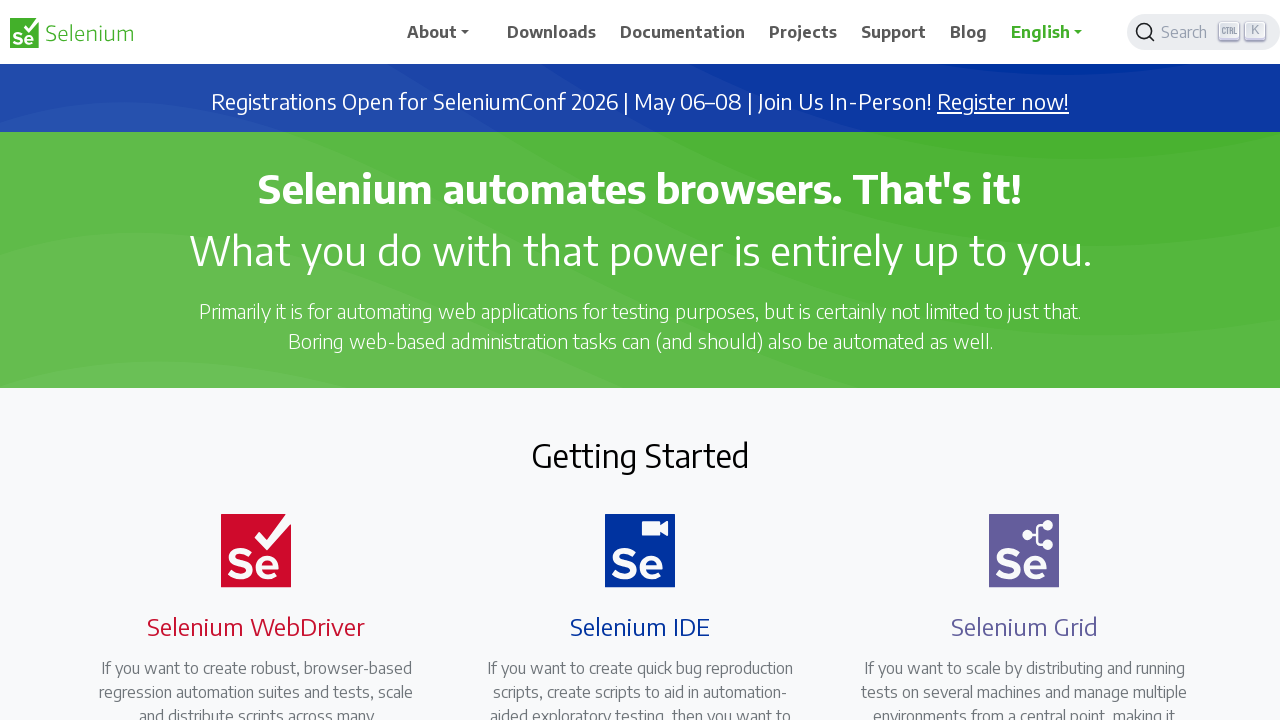

Waited for links to load on the page
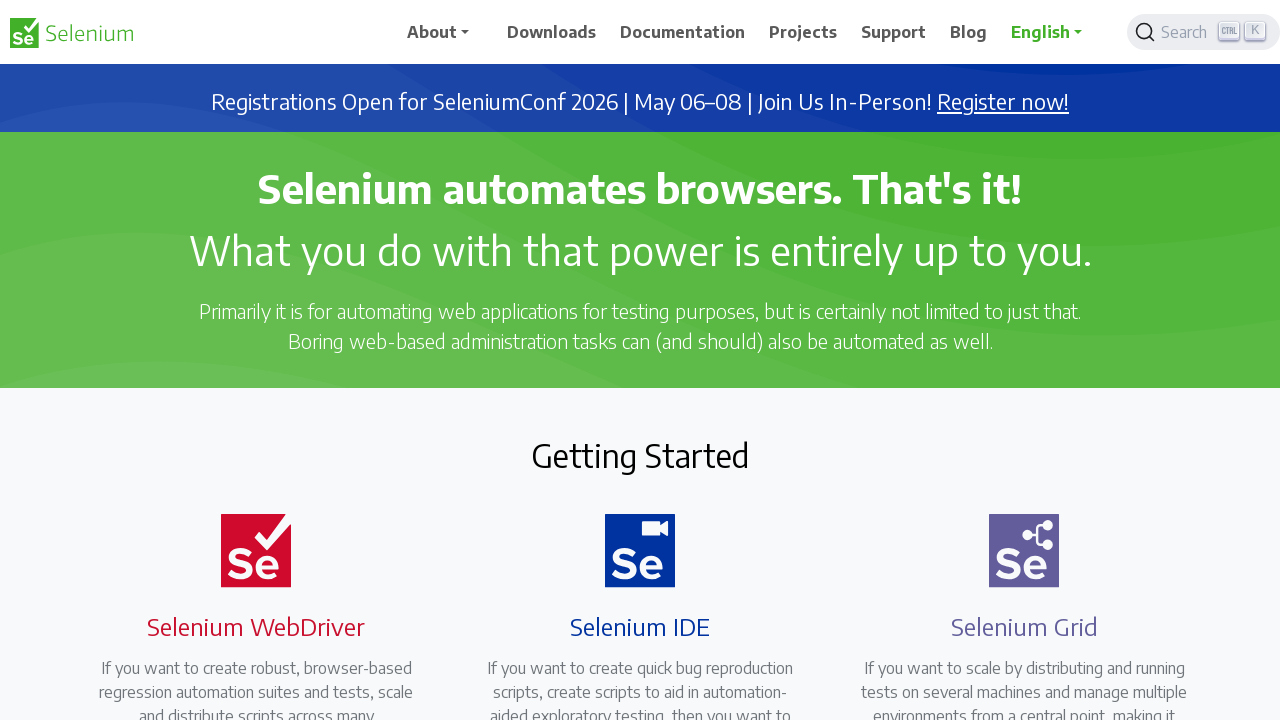

Retrieved all links from the page
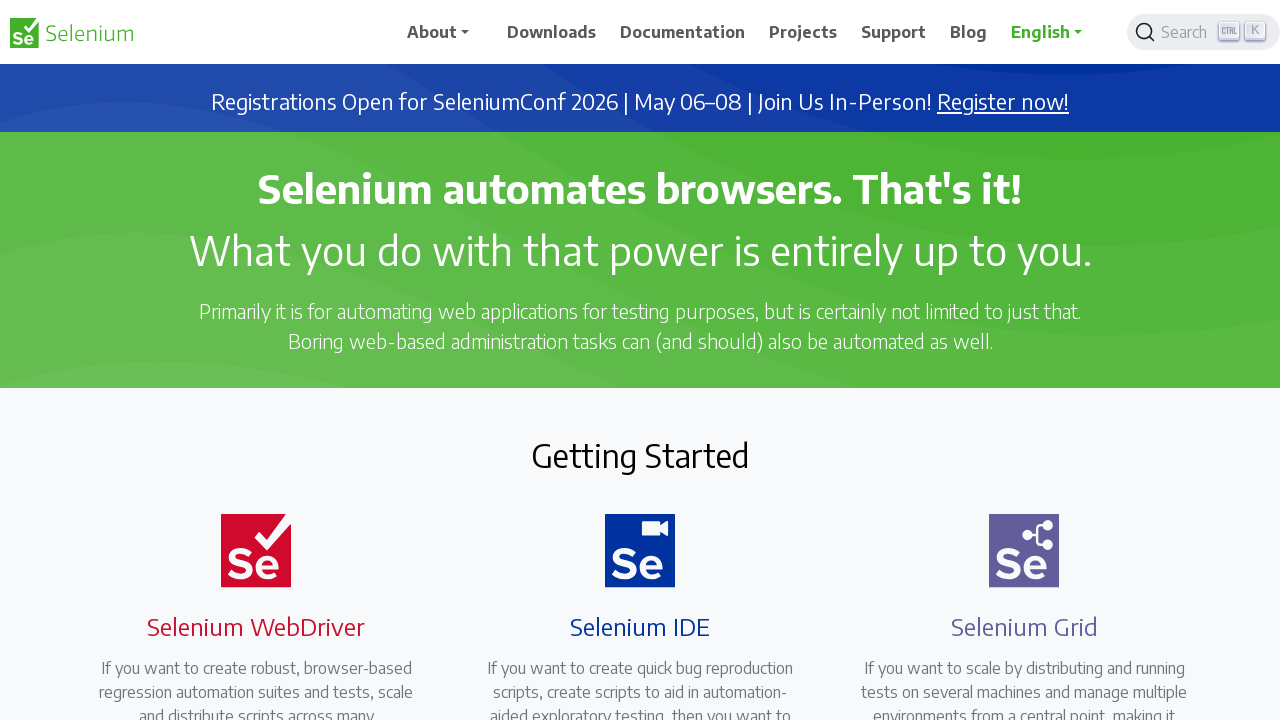

Located footer element
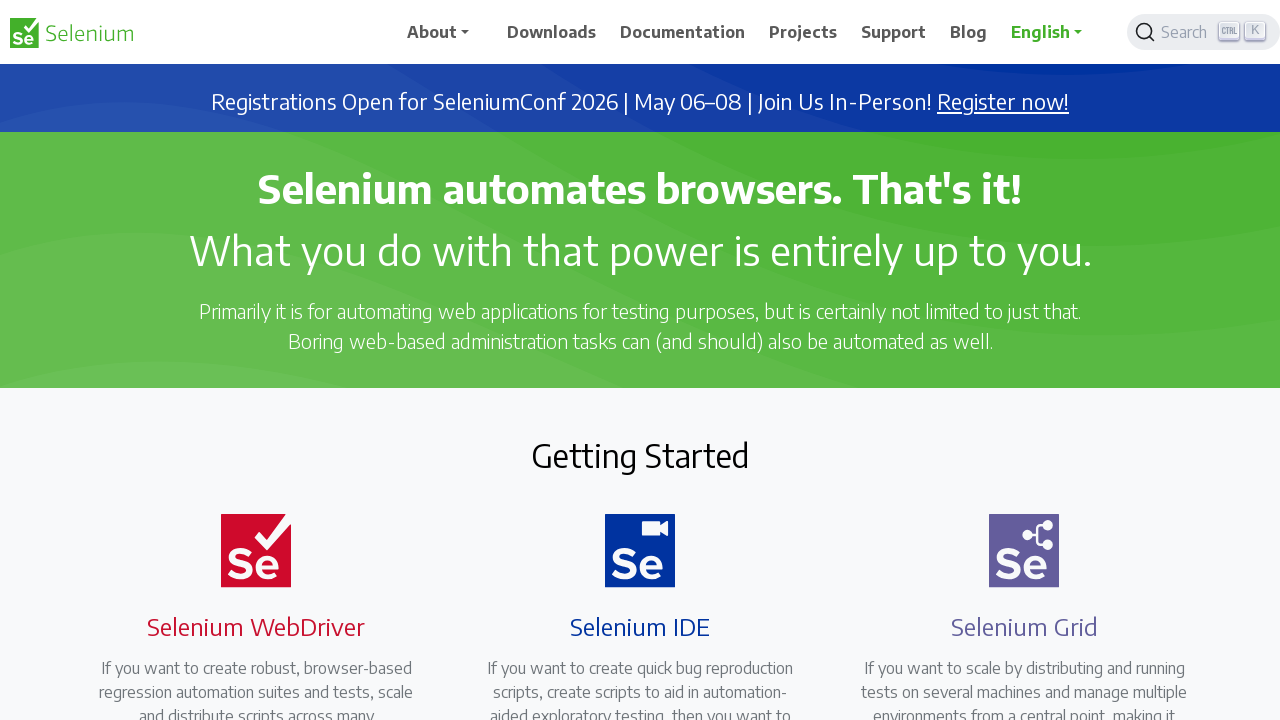

Retrieved all links from footer element
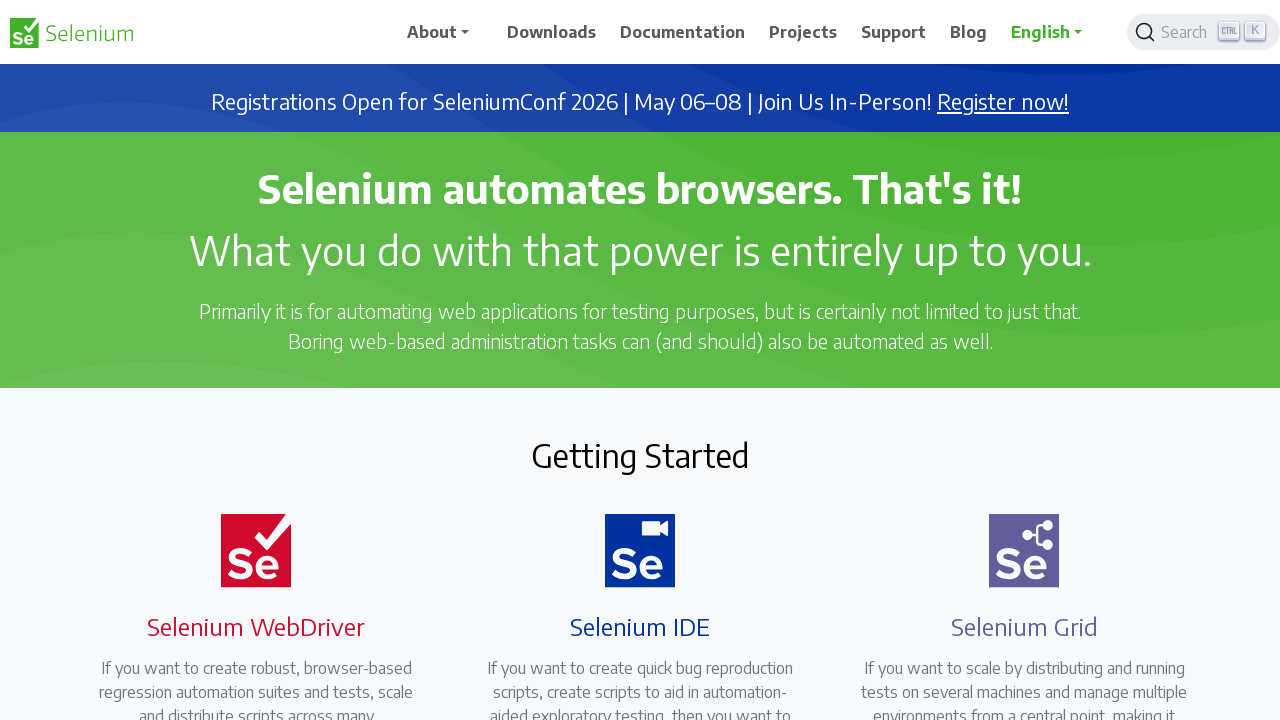

Located the specific section (second row in footer area)
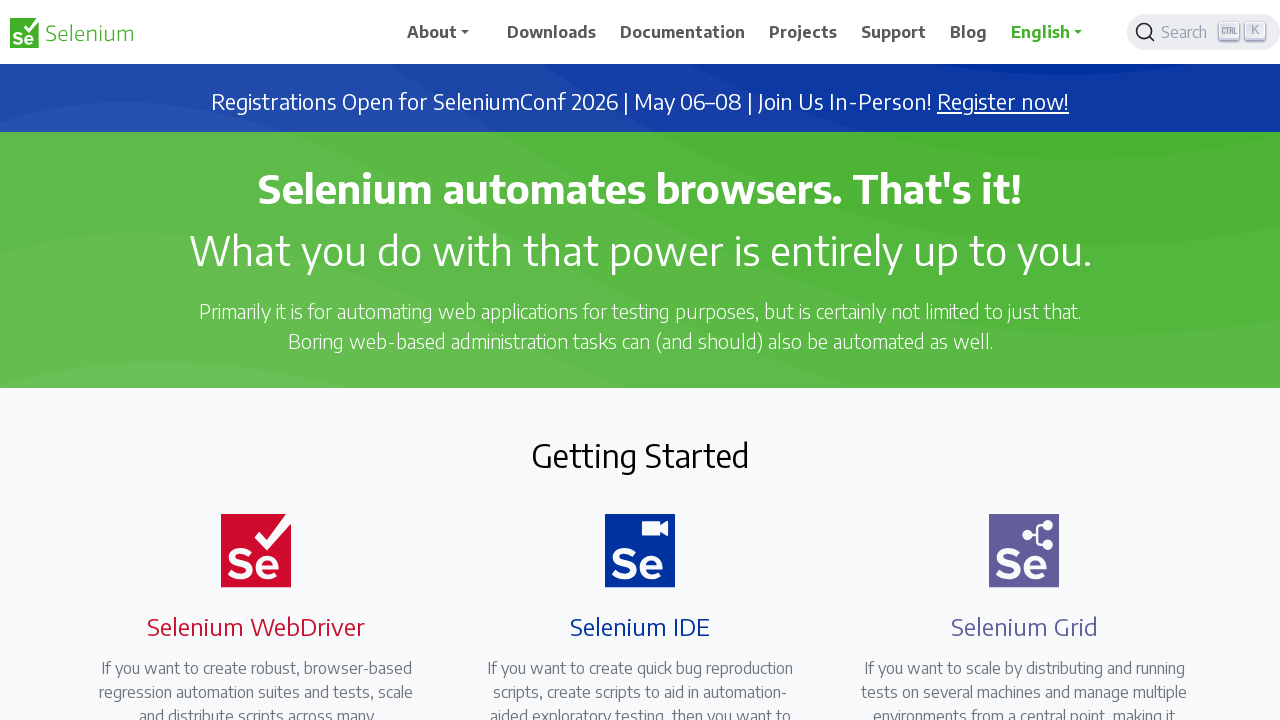

Found 3 links in the target section
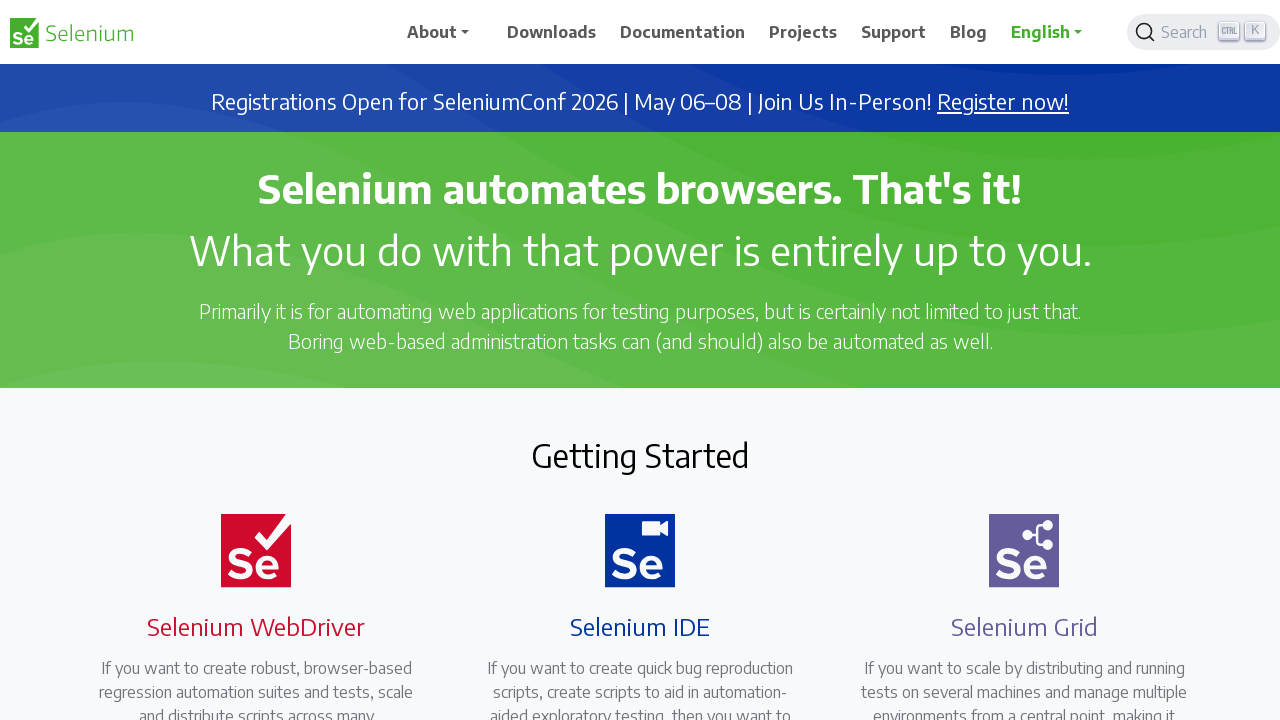

Ctrl+clicked link 1 to open in new tab
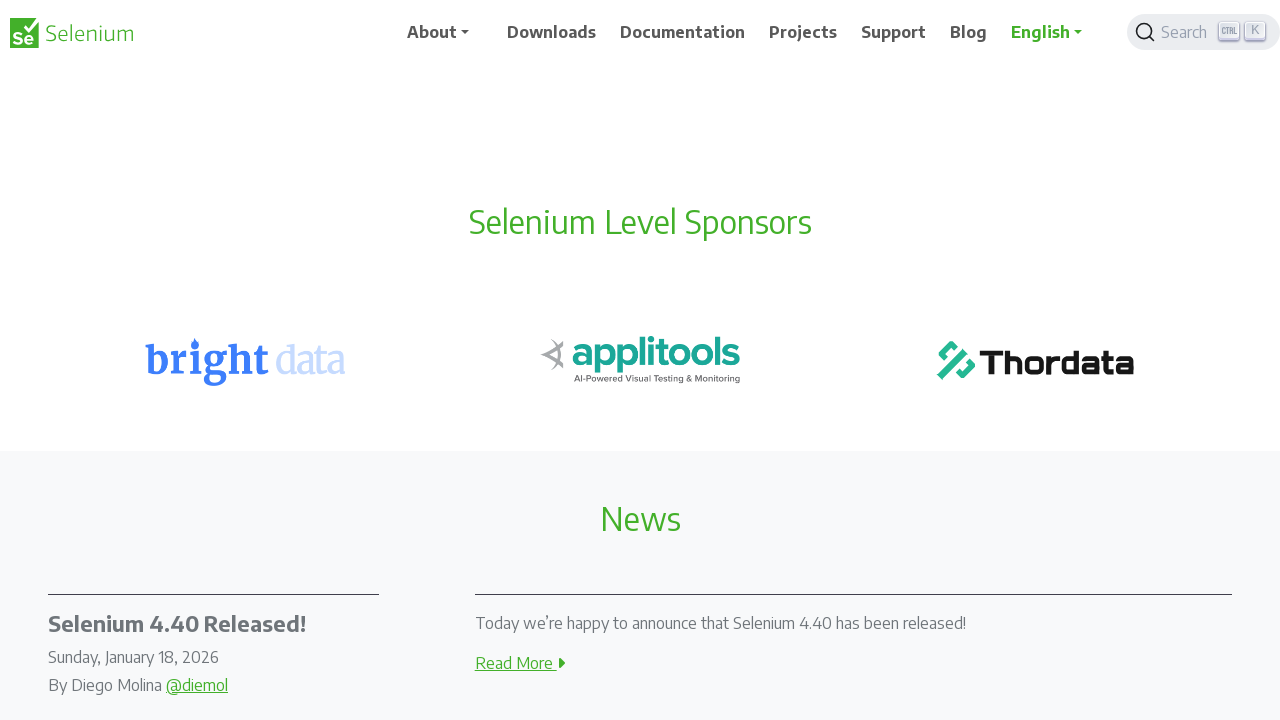

Waited for new tab to open after clicking link 1
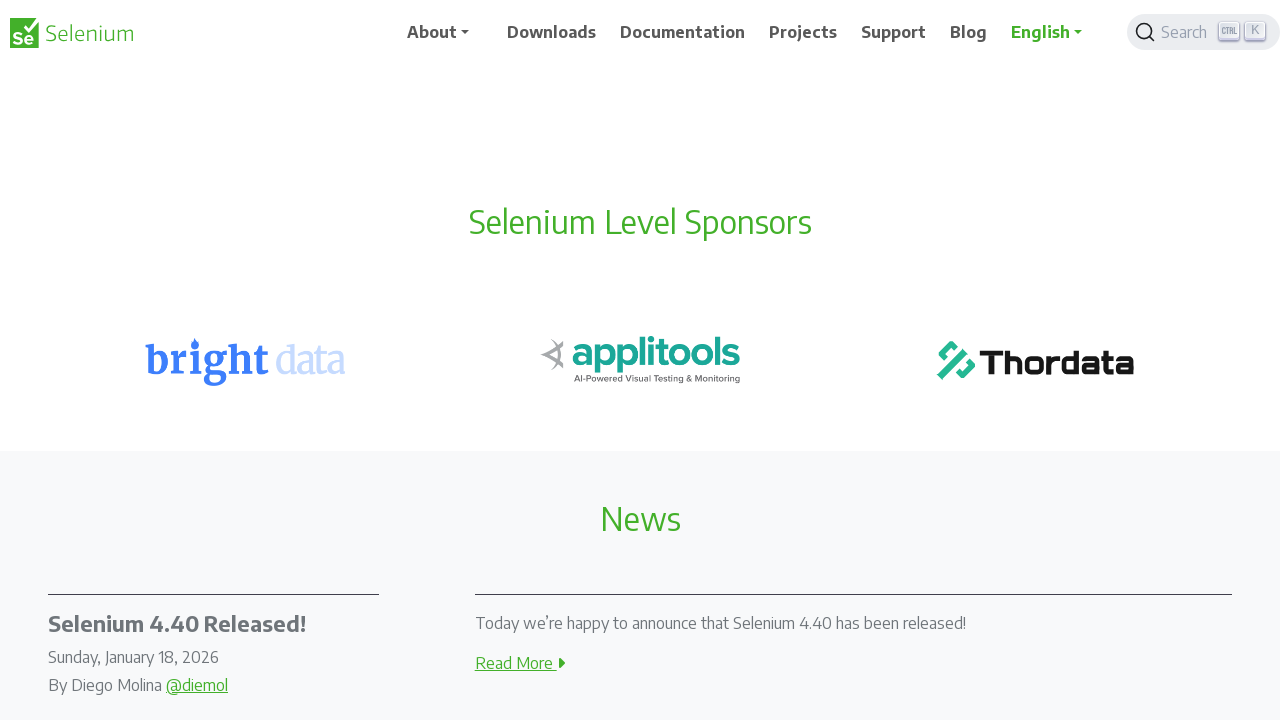

Ctrl+clicked link 2 to open in new tab
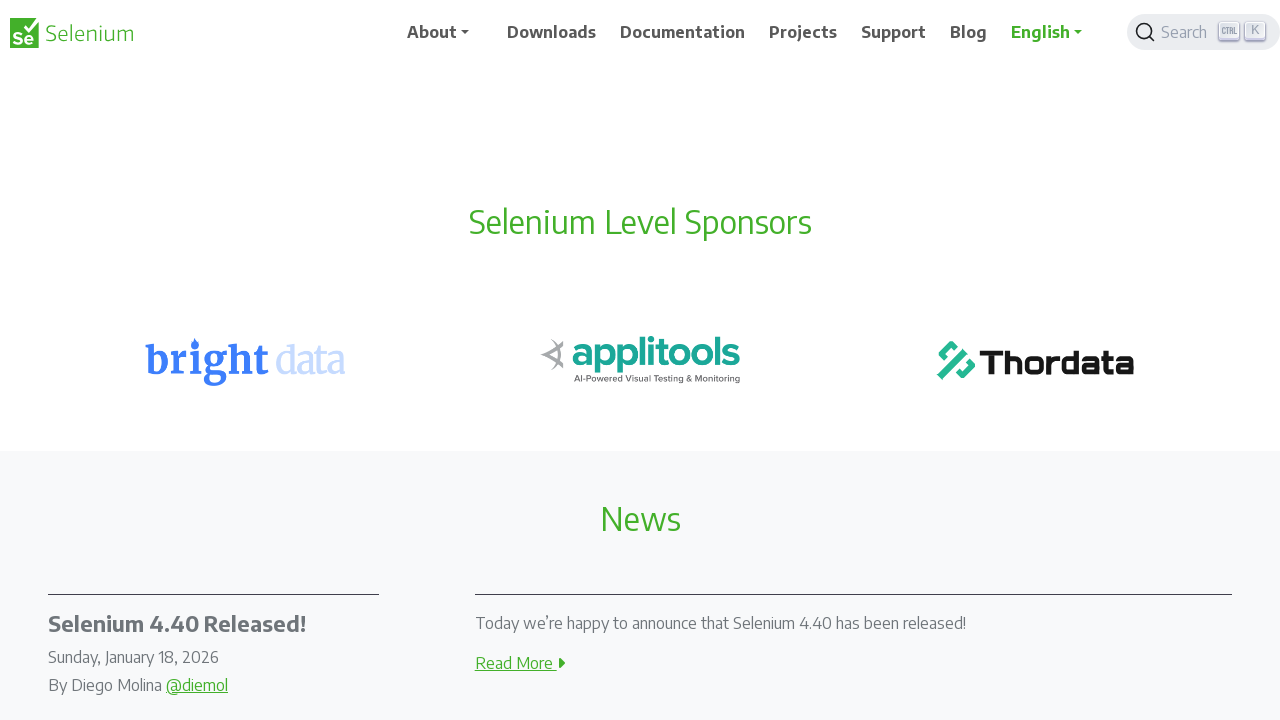

Waited for new tab to open after clicking link 2
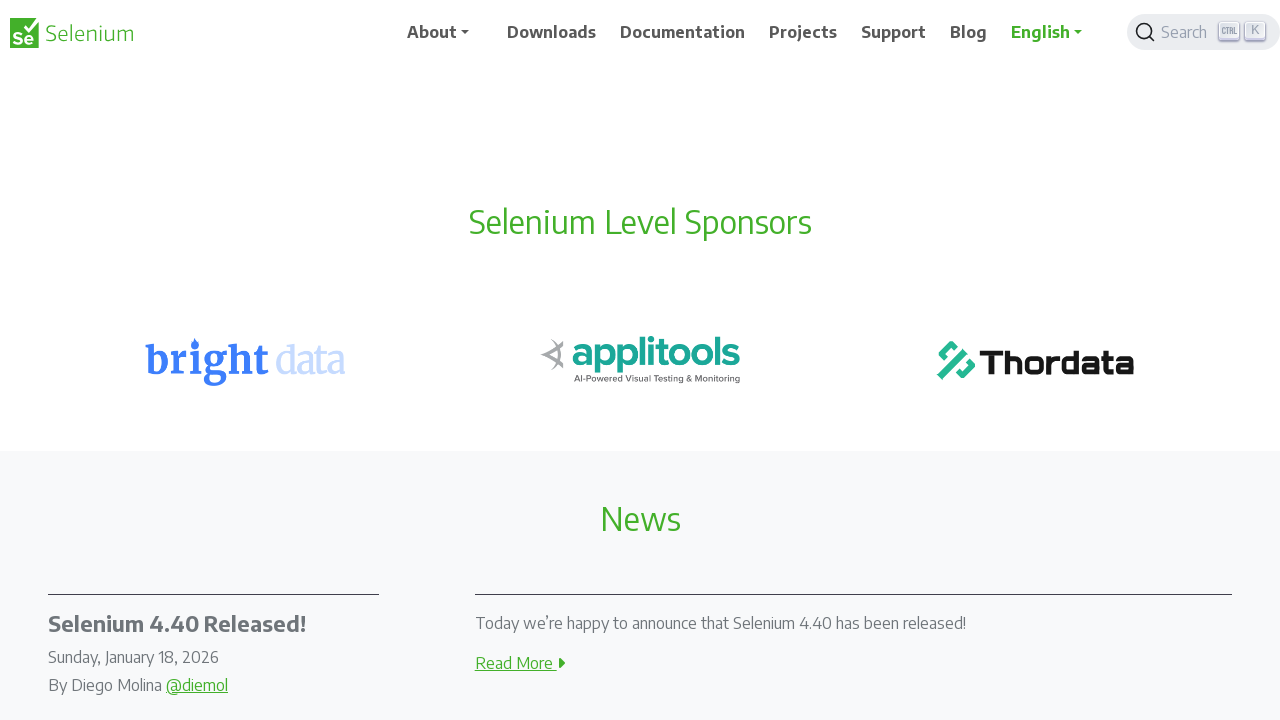

Ctrl+clicked link 3 to open in new tab
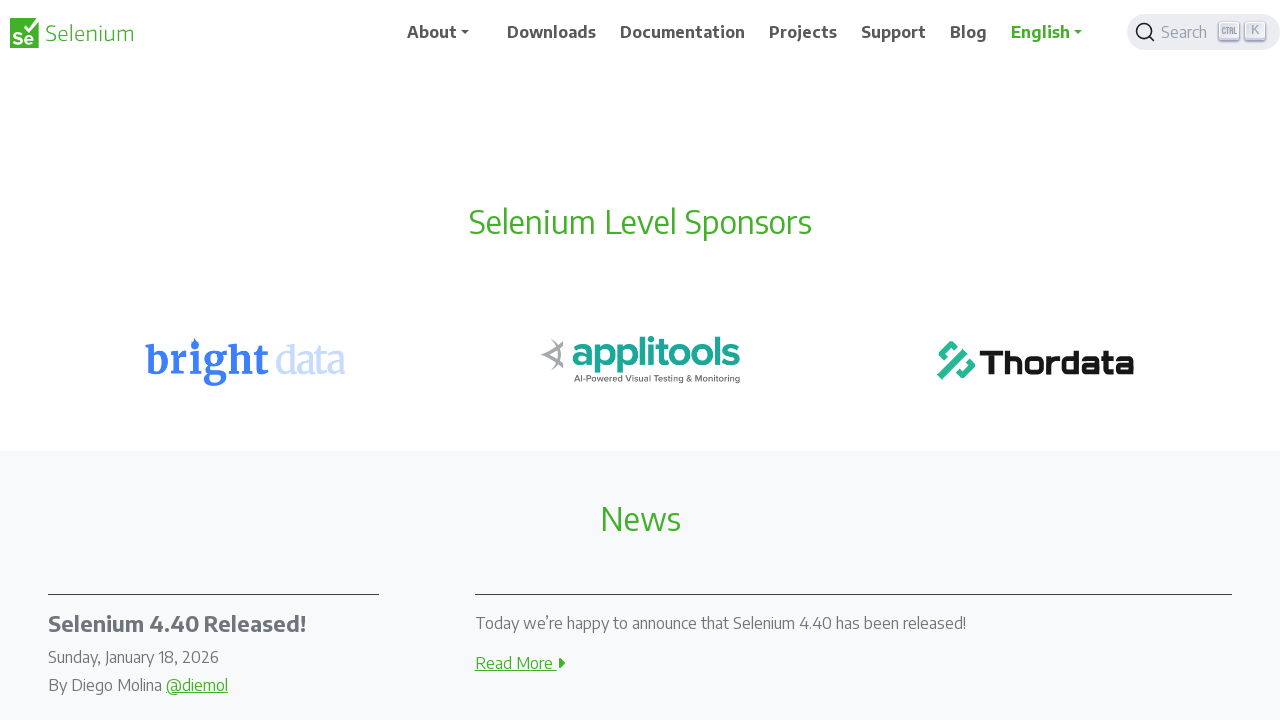

Waited for new tab to open after clicking link 3
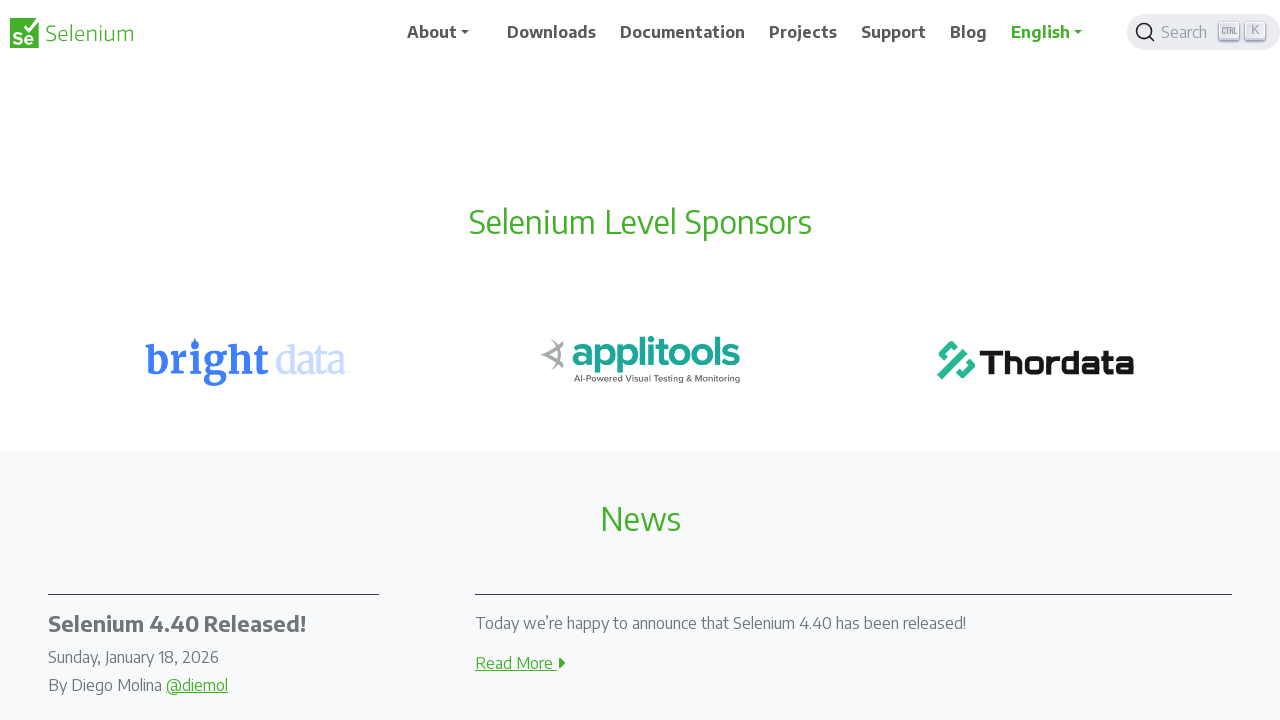

Retrieved all open pages/tabs (4 total)
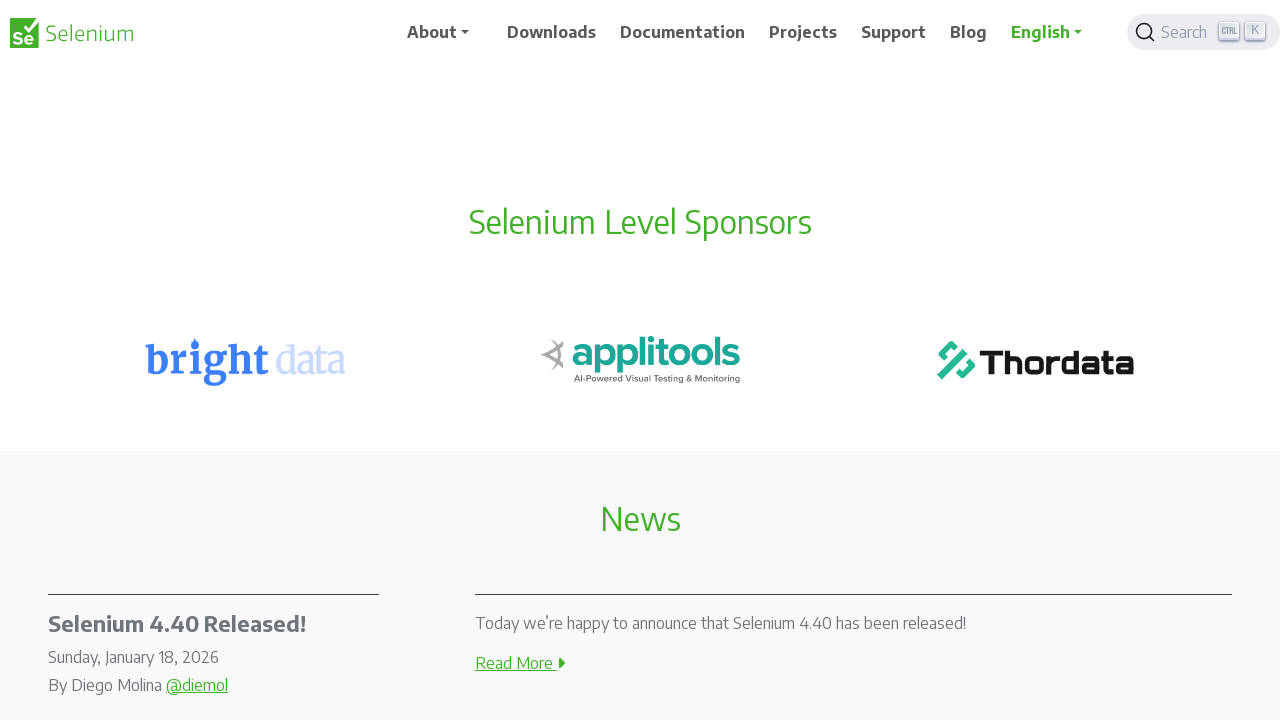

Switched to a tab and brought it to front
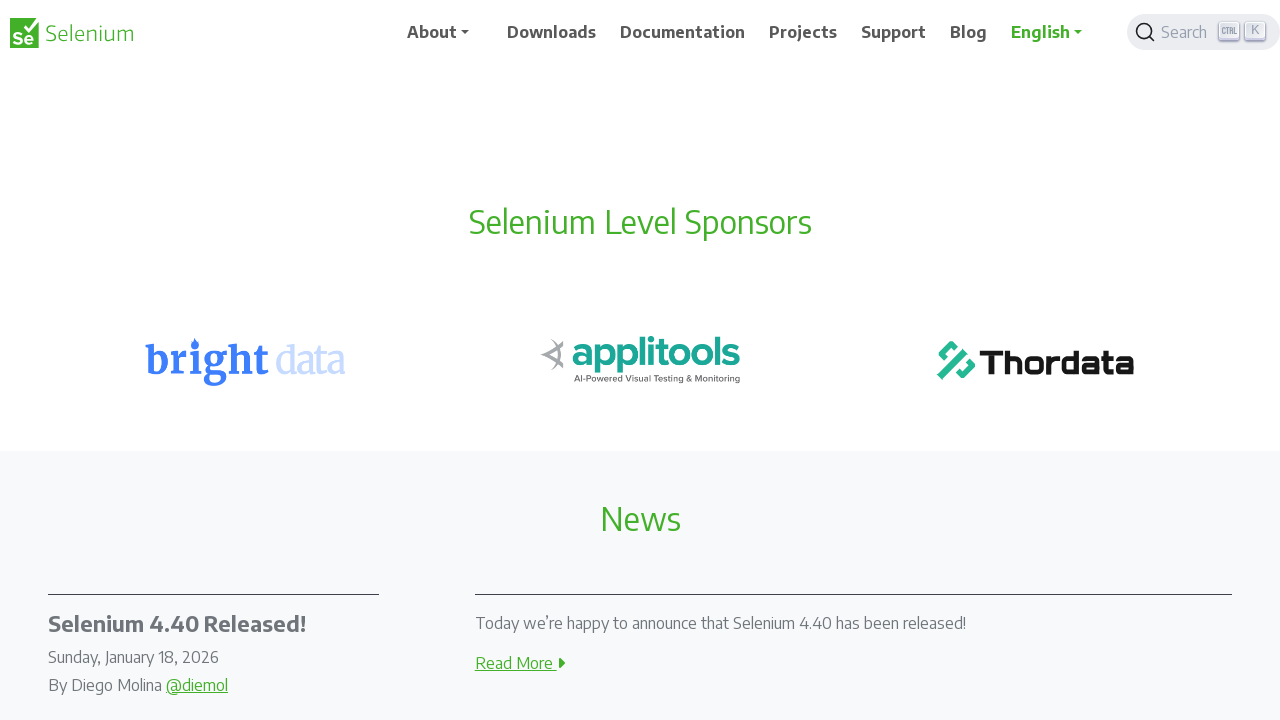

Verified page loaded with domcontentloaded state
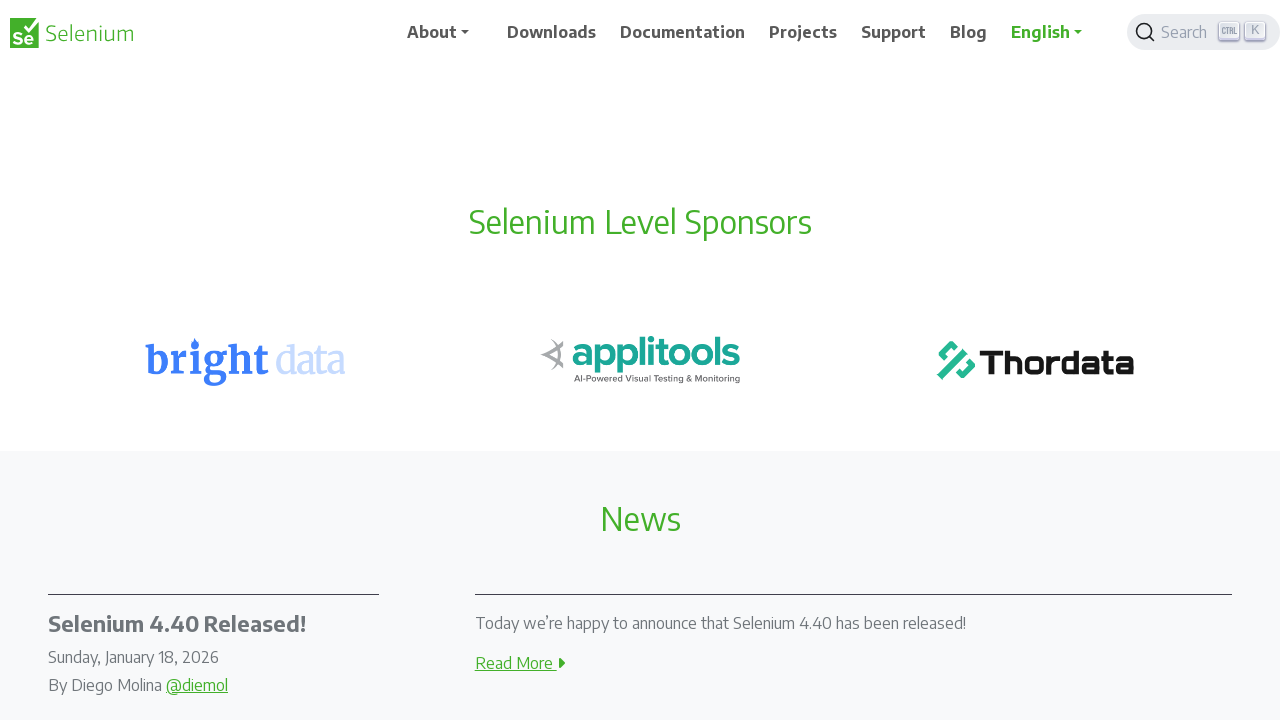

Switched to a tab and brought it to front
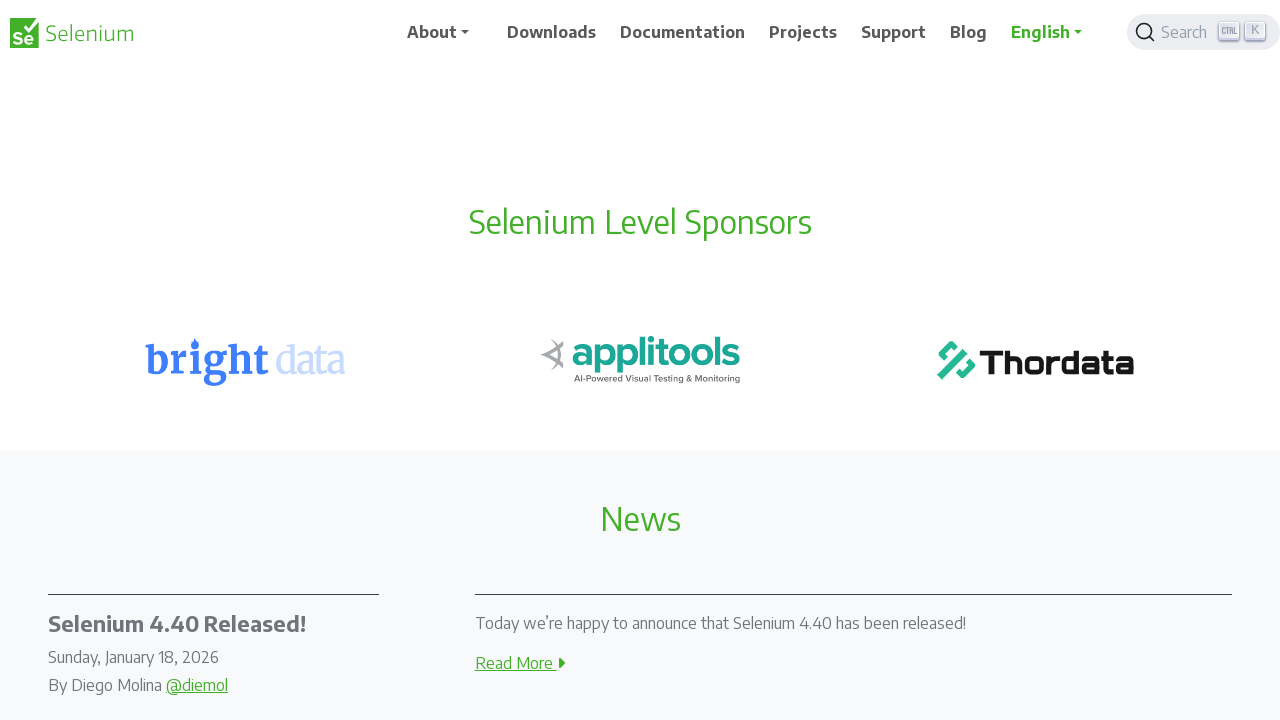

Verified page loaded with domcontentloaded state
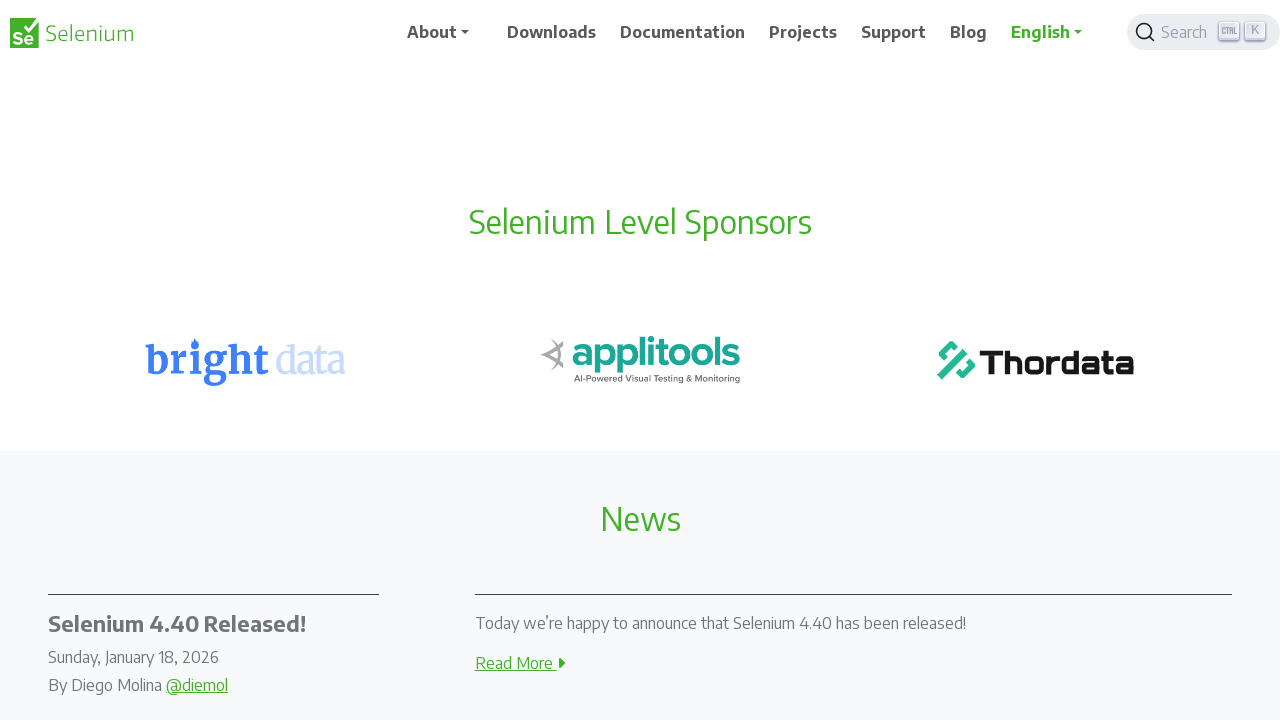

Switched to a tab and brought it to front
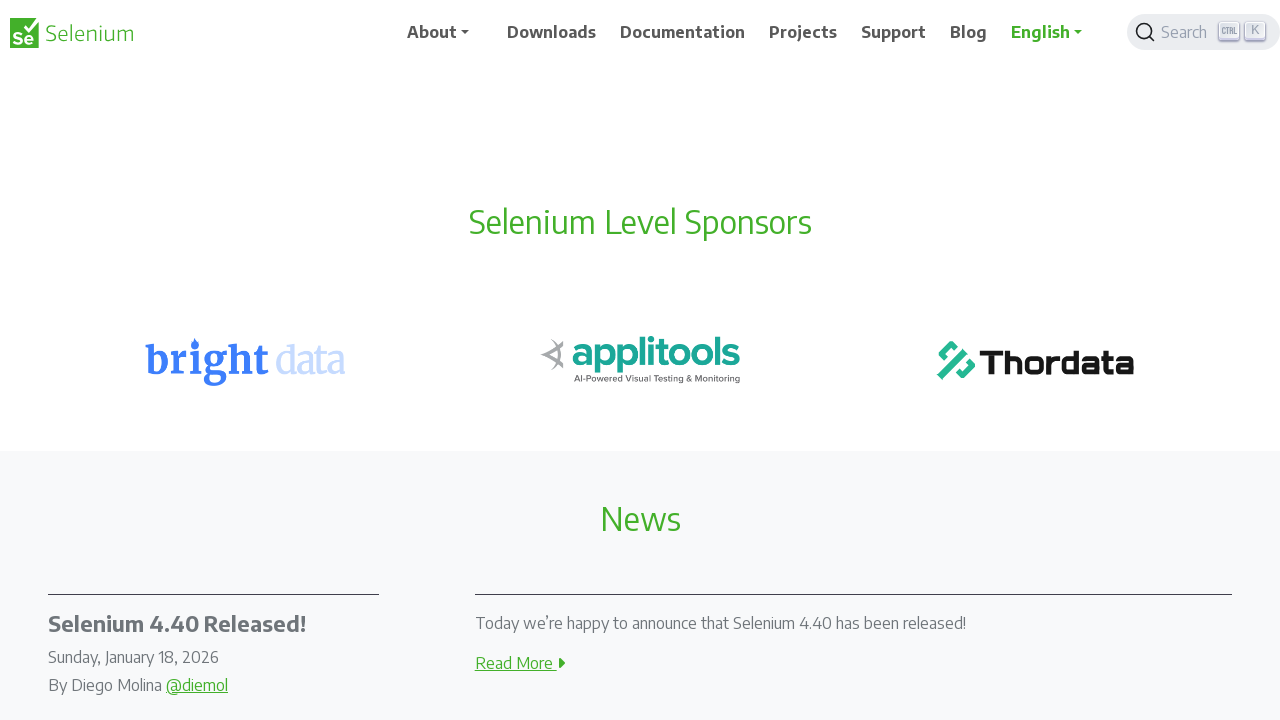

Verified page loaded with domcontentloaded state
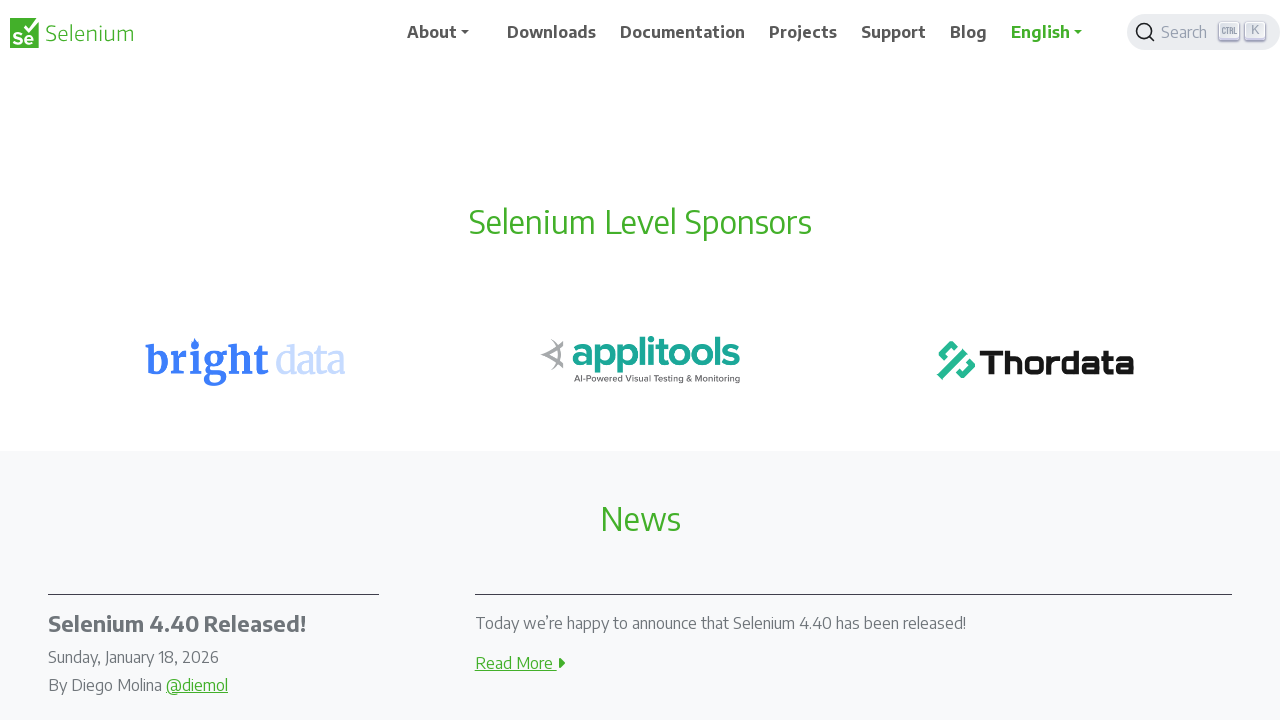

Switched to a tab and brought it to front
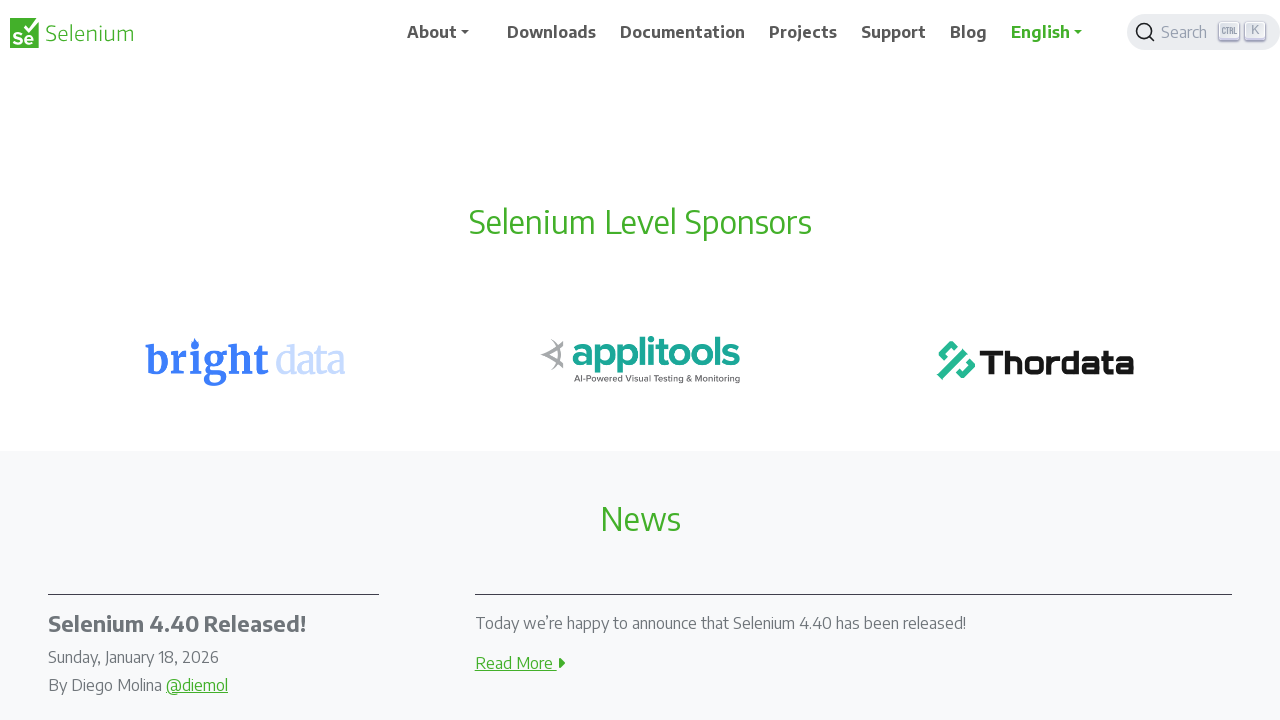

Verified page loaded with domcontentloaded state
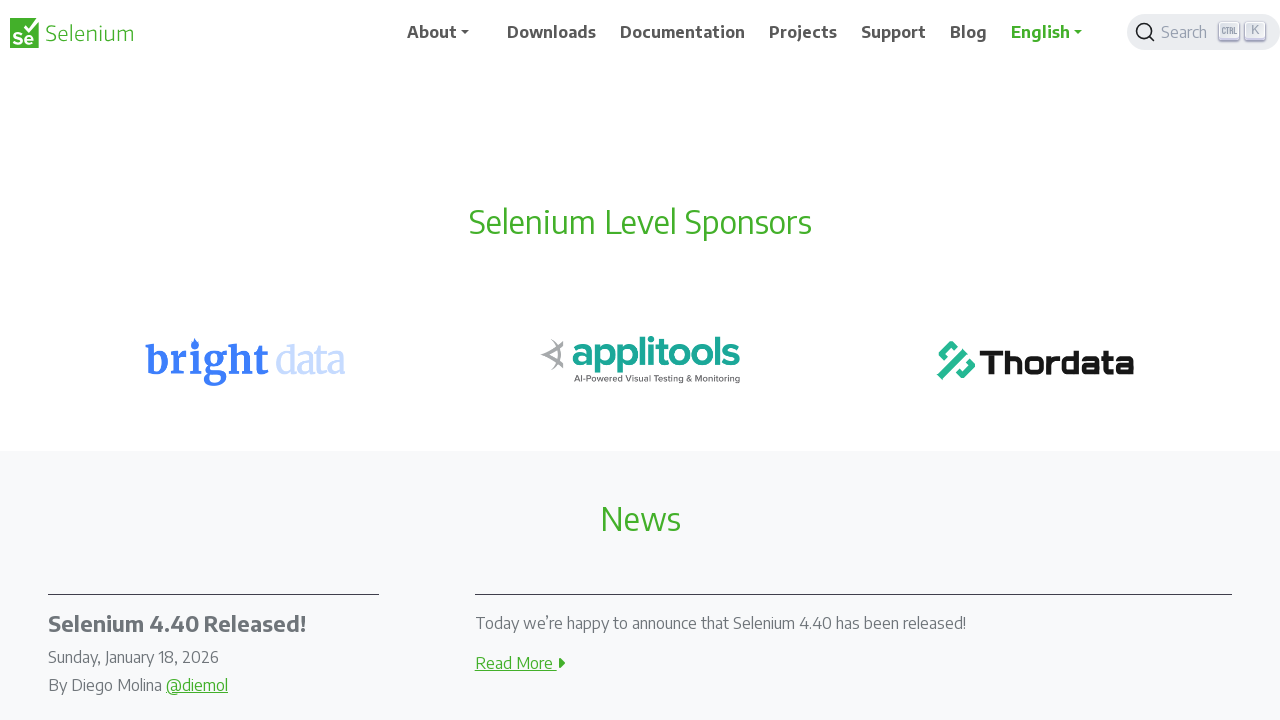

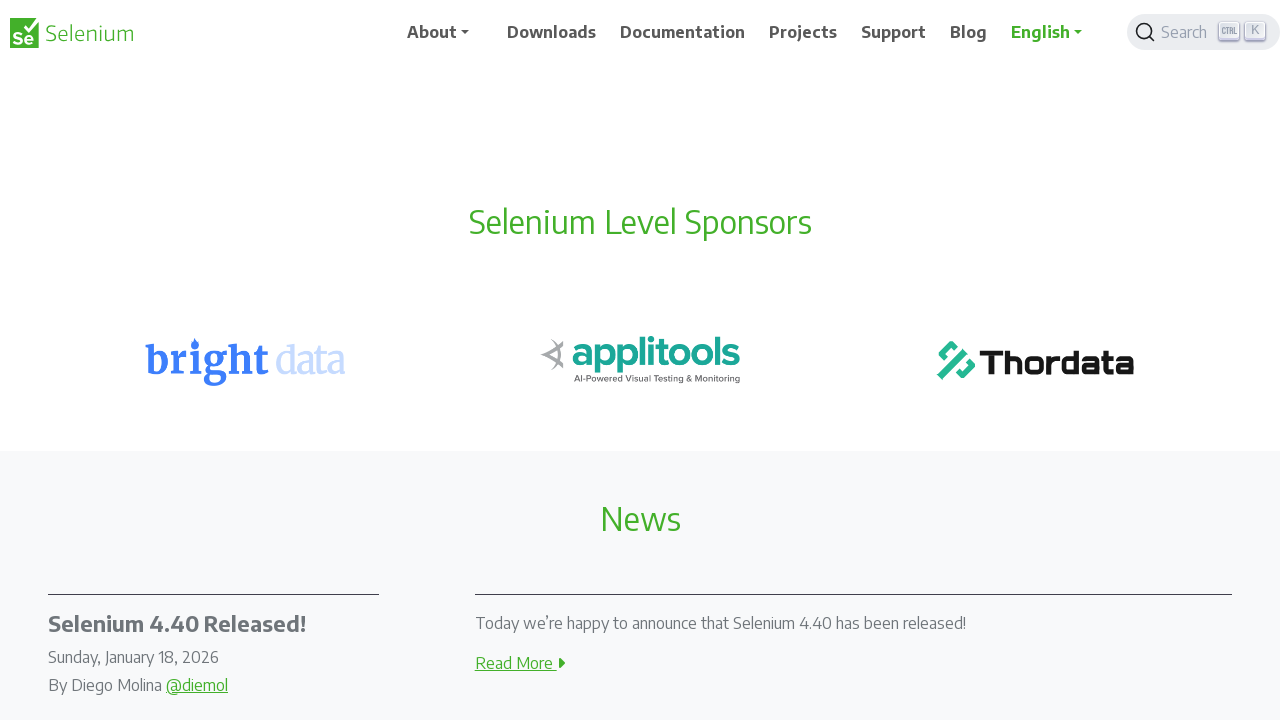